Tests checkbox functionality by verifying initial states, clicking both checkboxes to toggle them, and verifying the states change correctly after clicking.

Starting URL: http://the-internet.herokuapp.com/checkboxes

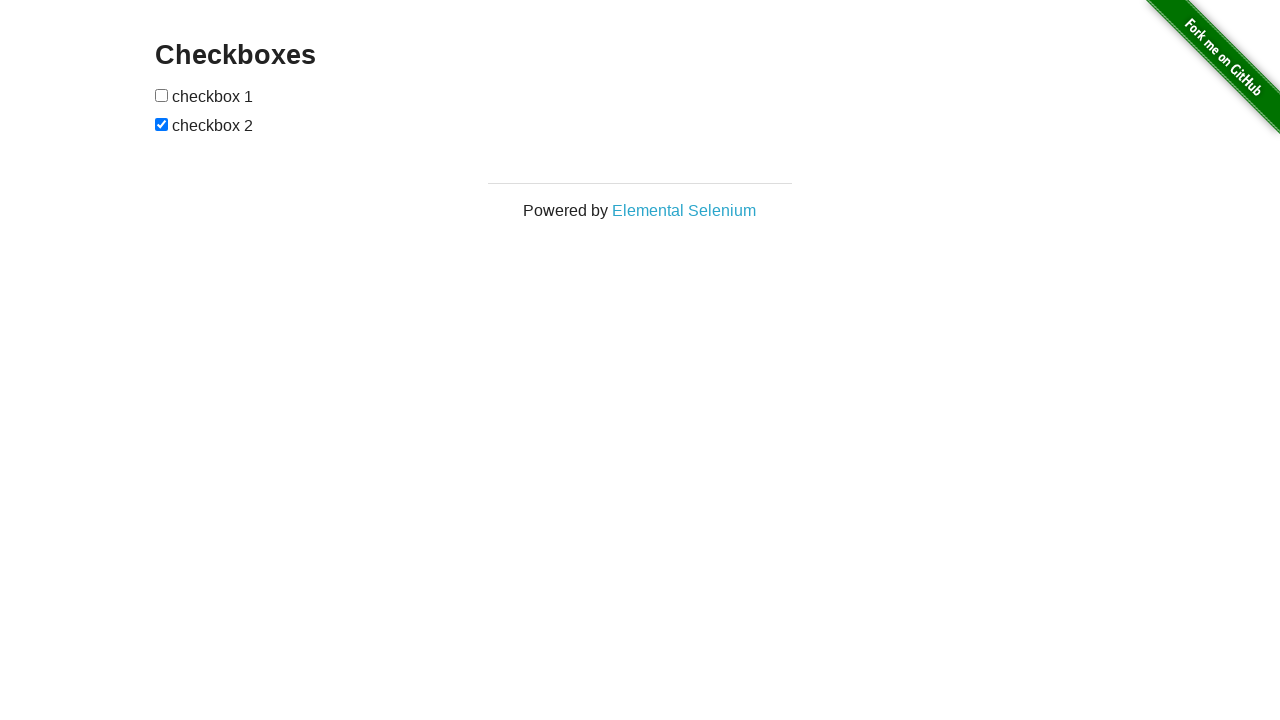

Located first checkbox element
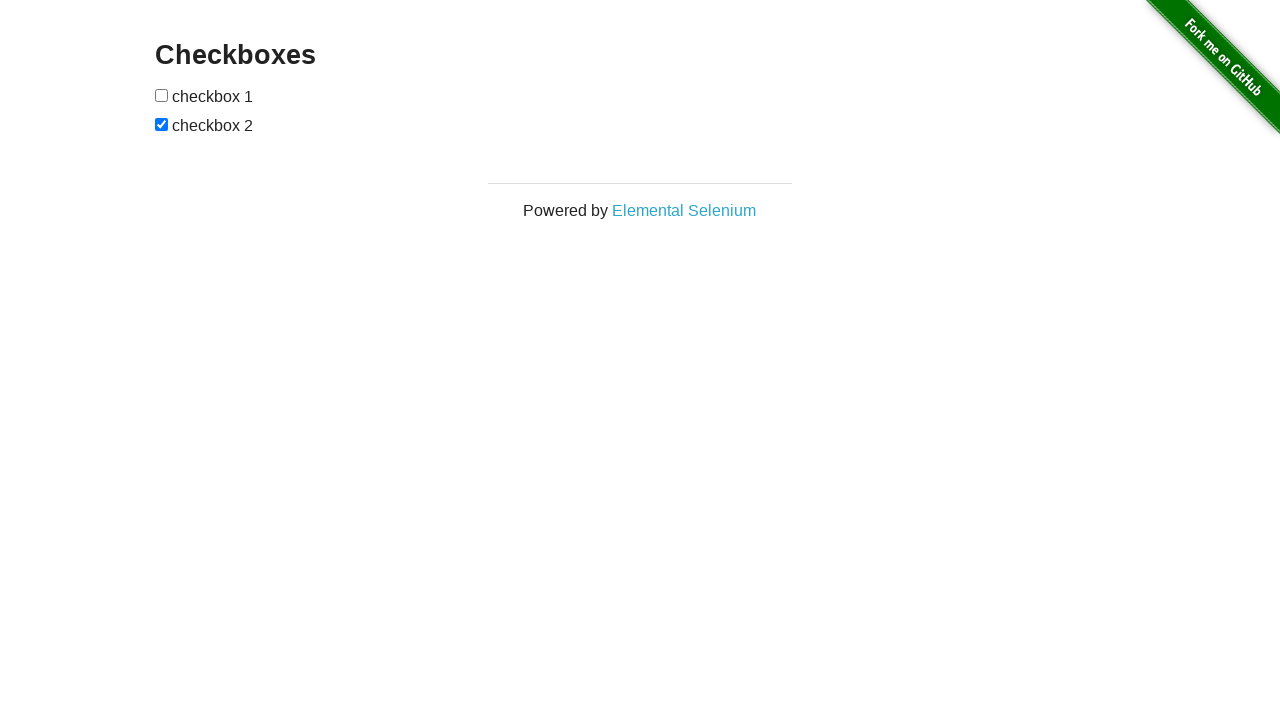

Verified first checkbox is initially unchecked
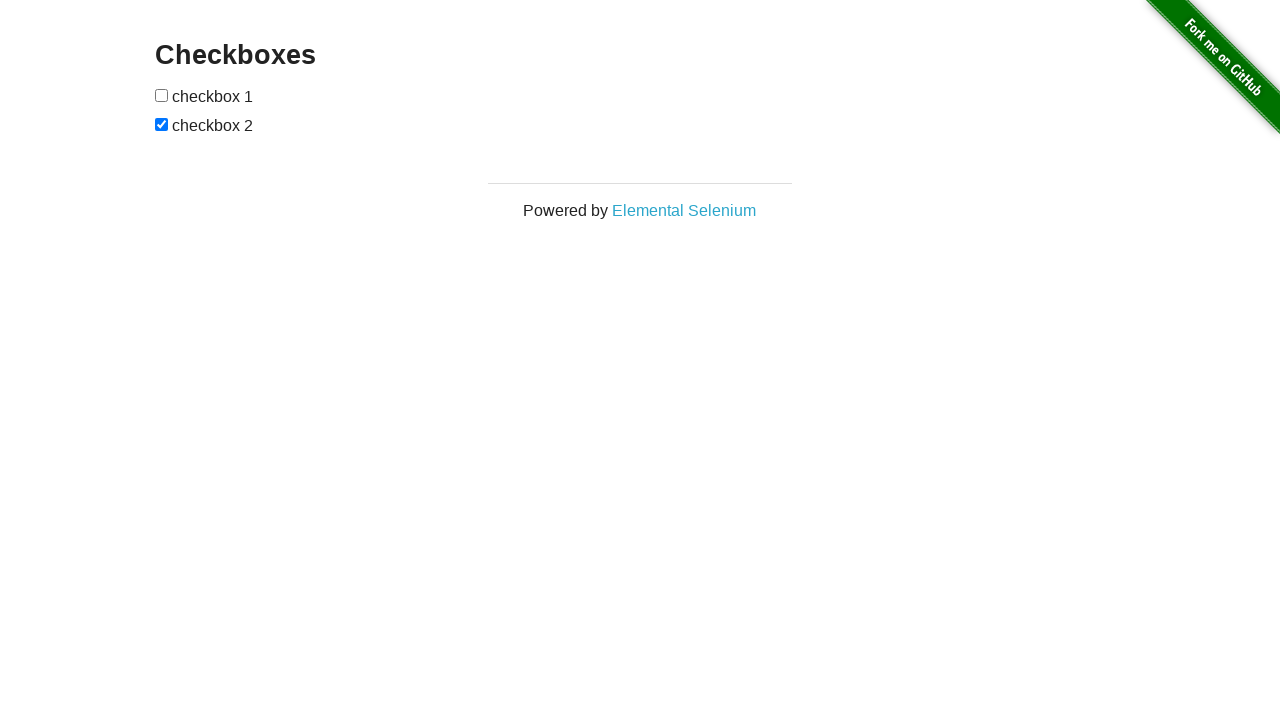

Clicked first checkbox to toggle it at (162, 95) on #checkboxes > input[type=checkbox]:nth-child(1)
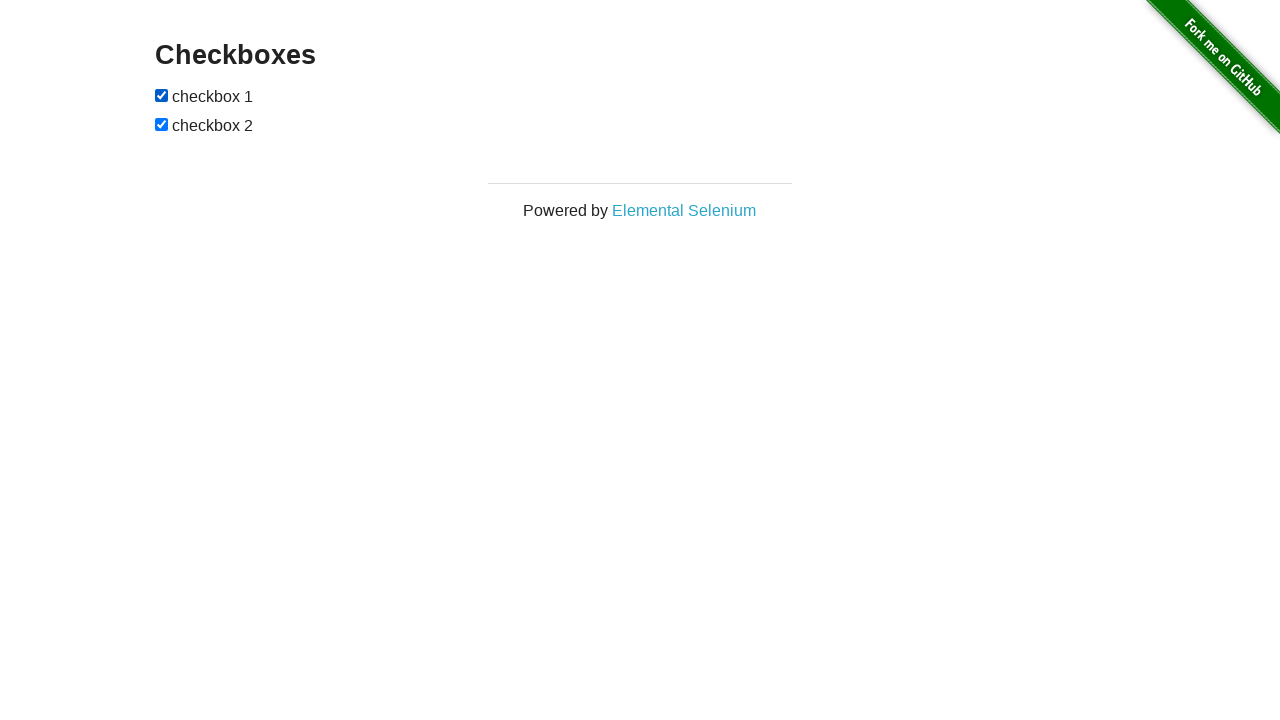

Verified first checkbox is now checked
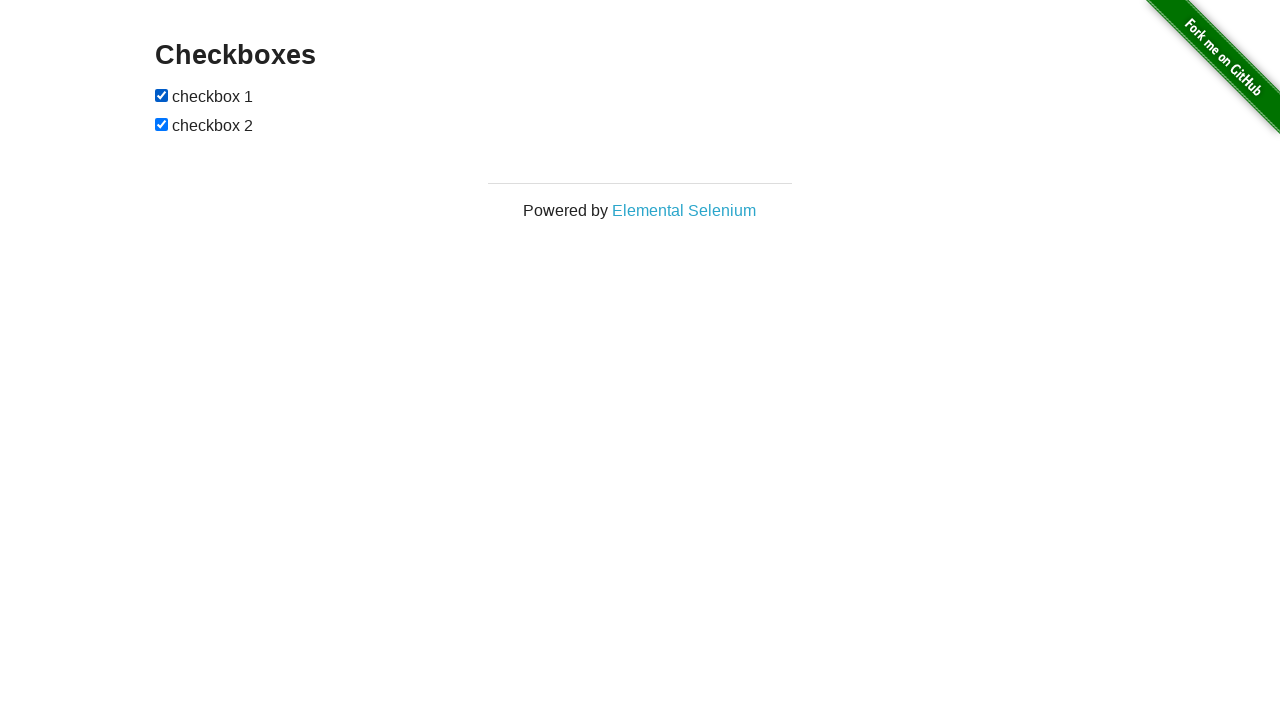

Located second checkbox element
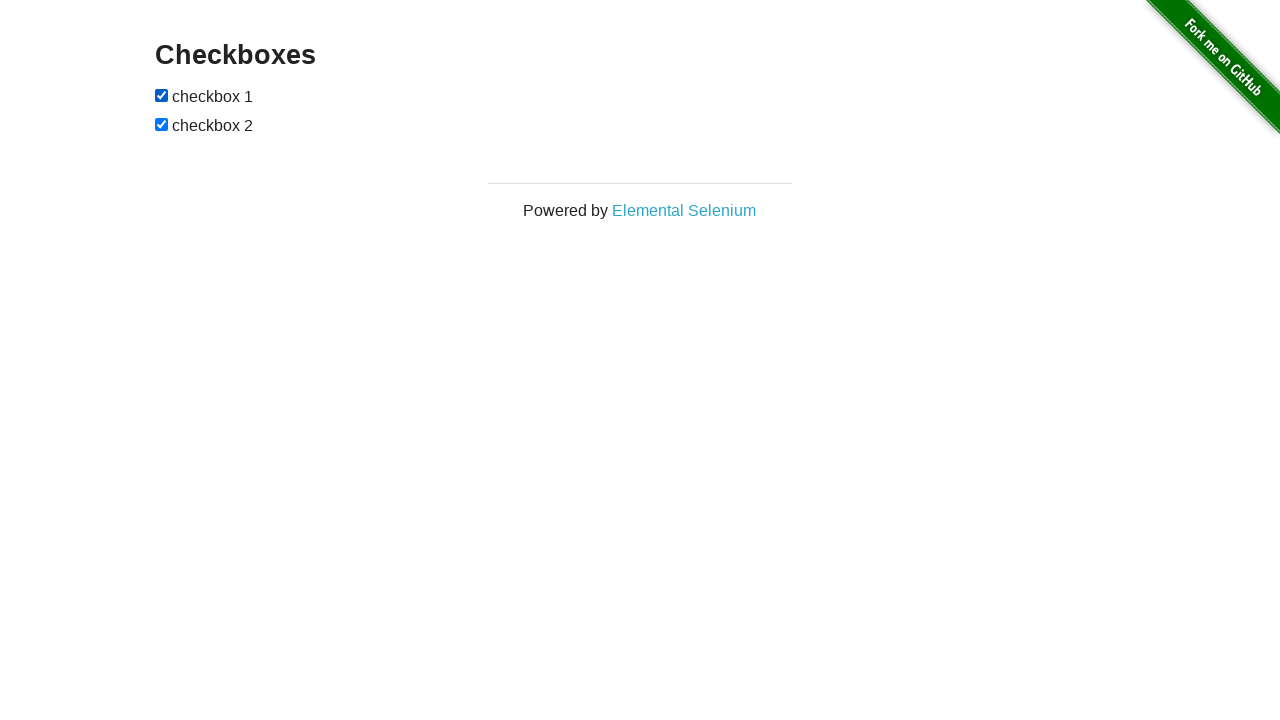

Verified second checkbox is initially checked
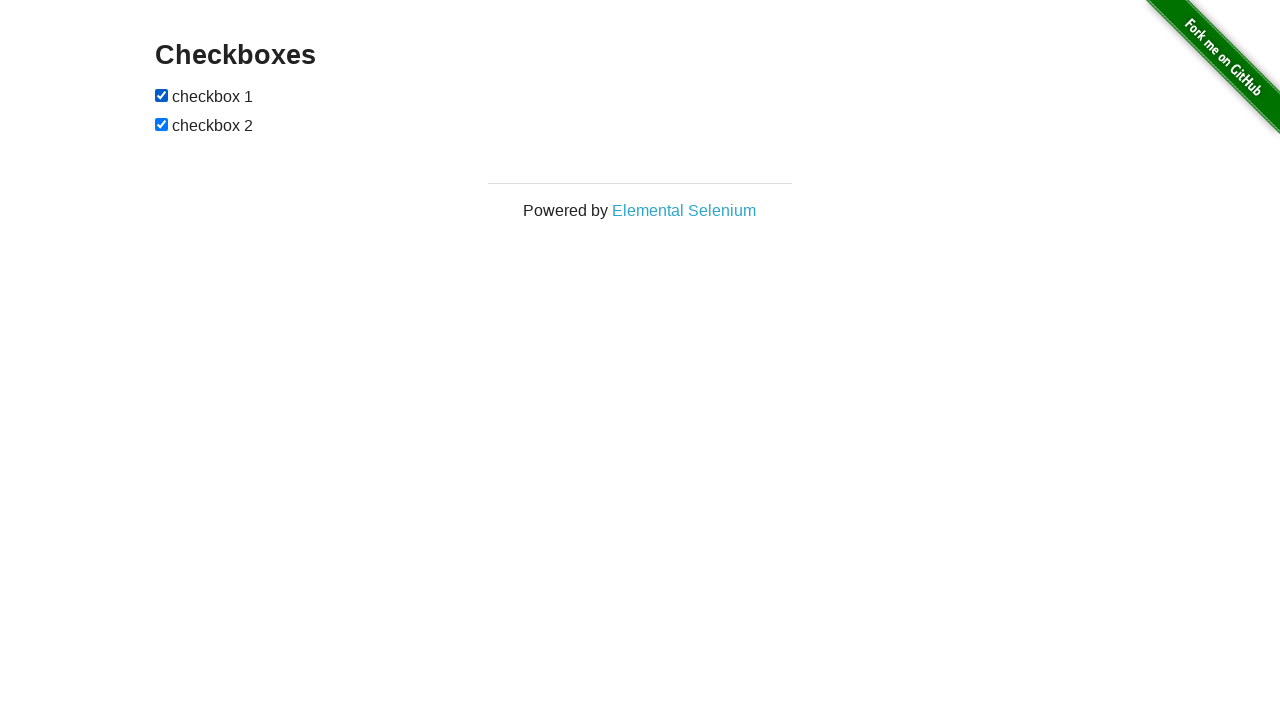

Clicked second checkbox to toggle it at (162, 124) on #checkboxes > input[type=checkbox]:nth-child(3)
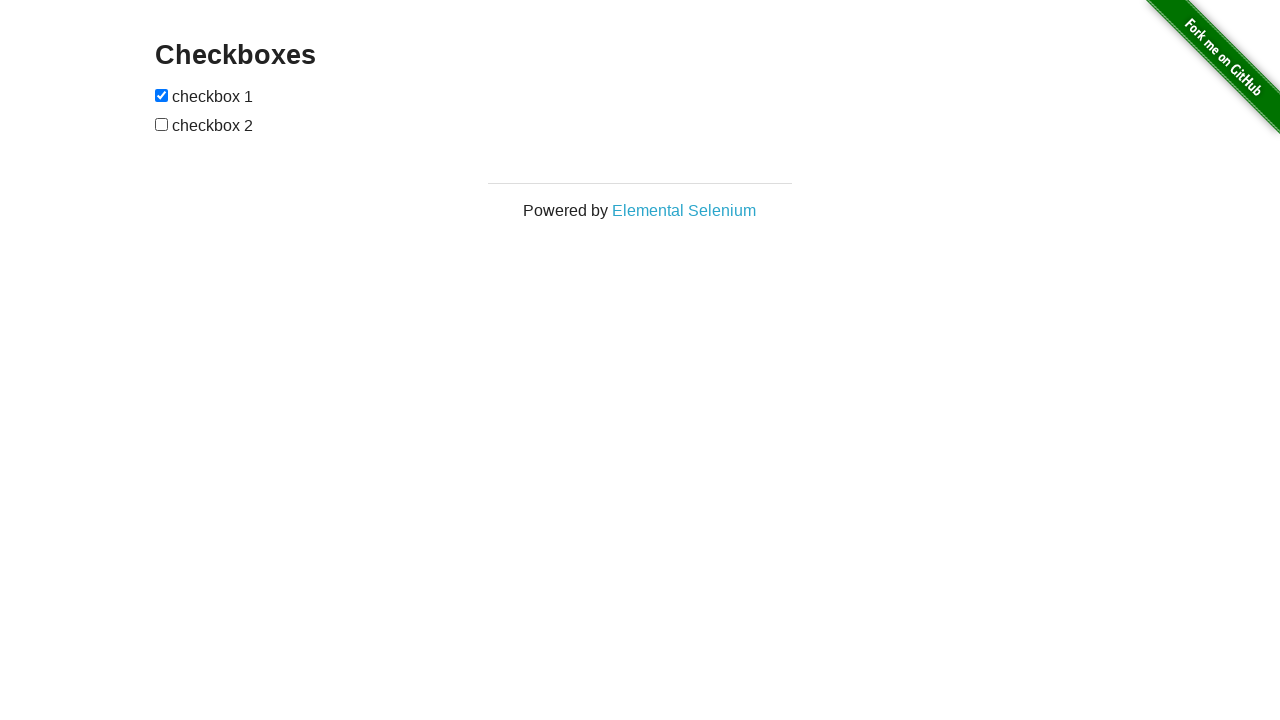

Verified second checkbox is now unchecked
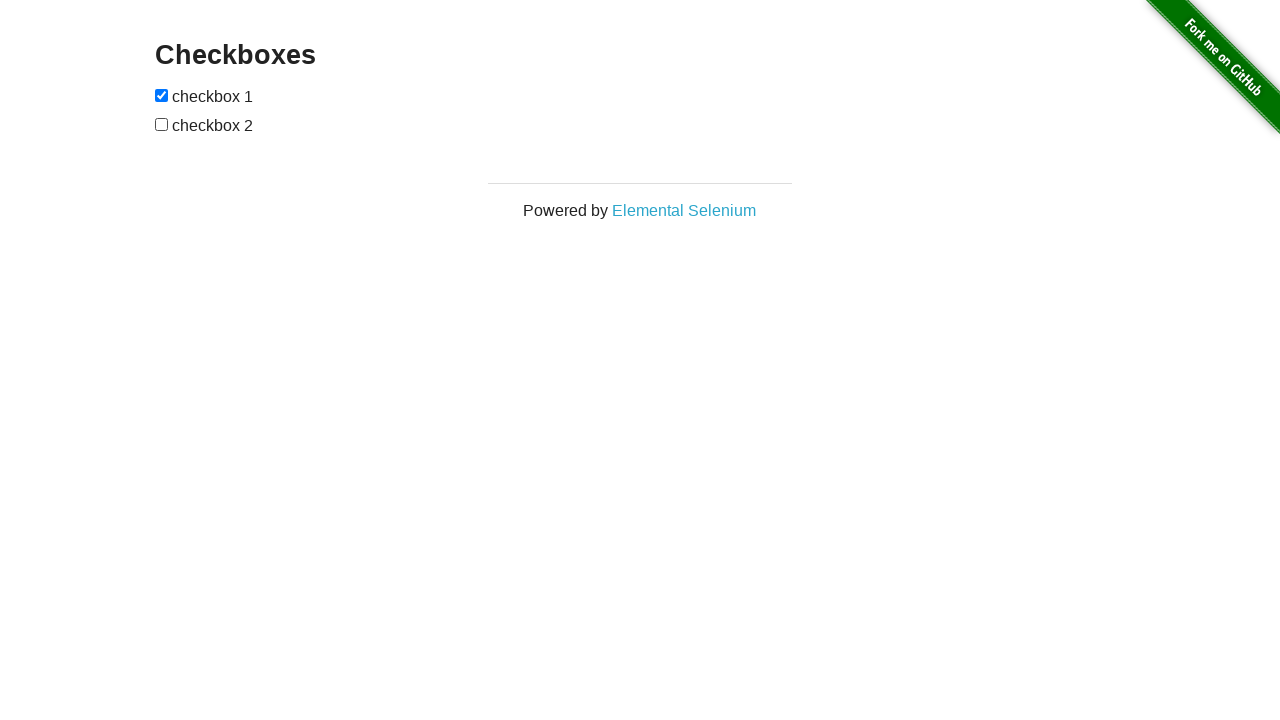

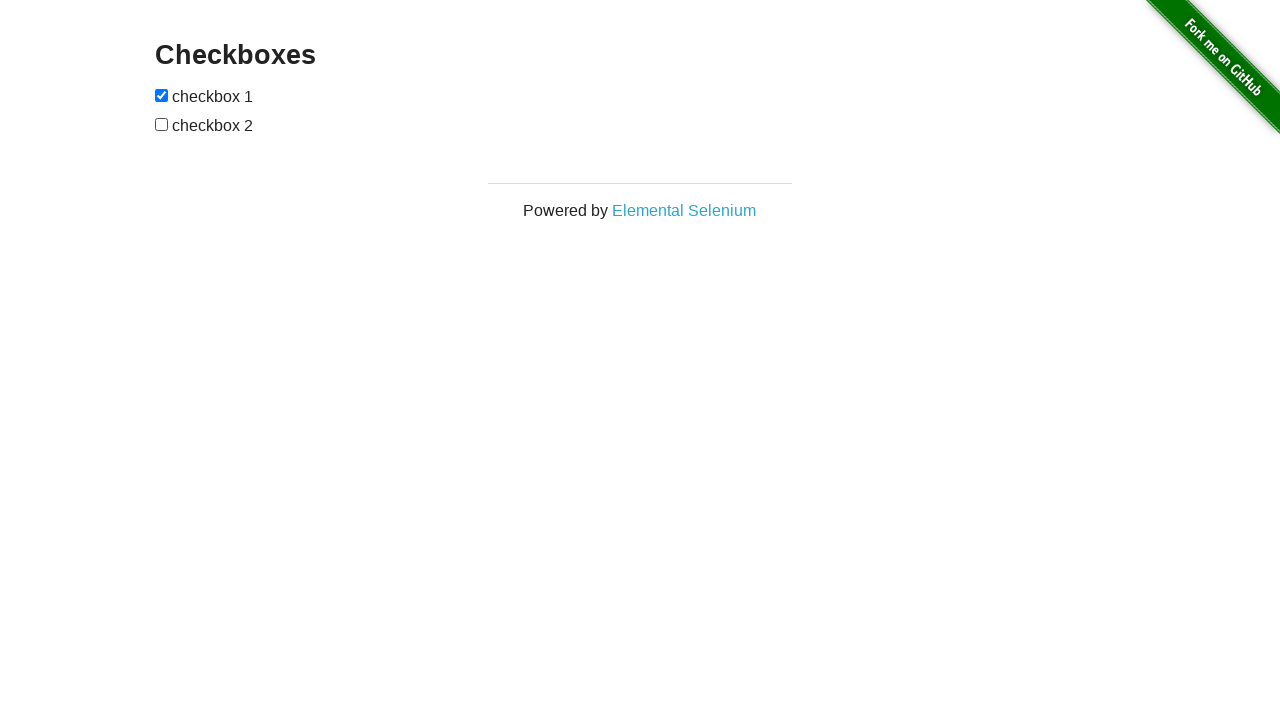